Navigates to the DemoQA homepage. This is a minimal test that only loads the page without performing any additional actions.

Starting URL: https://demoqa.com/

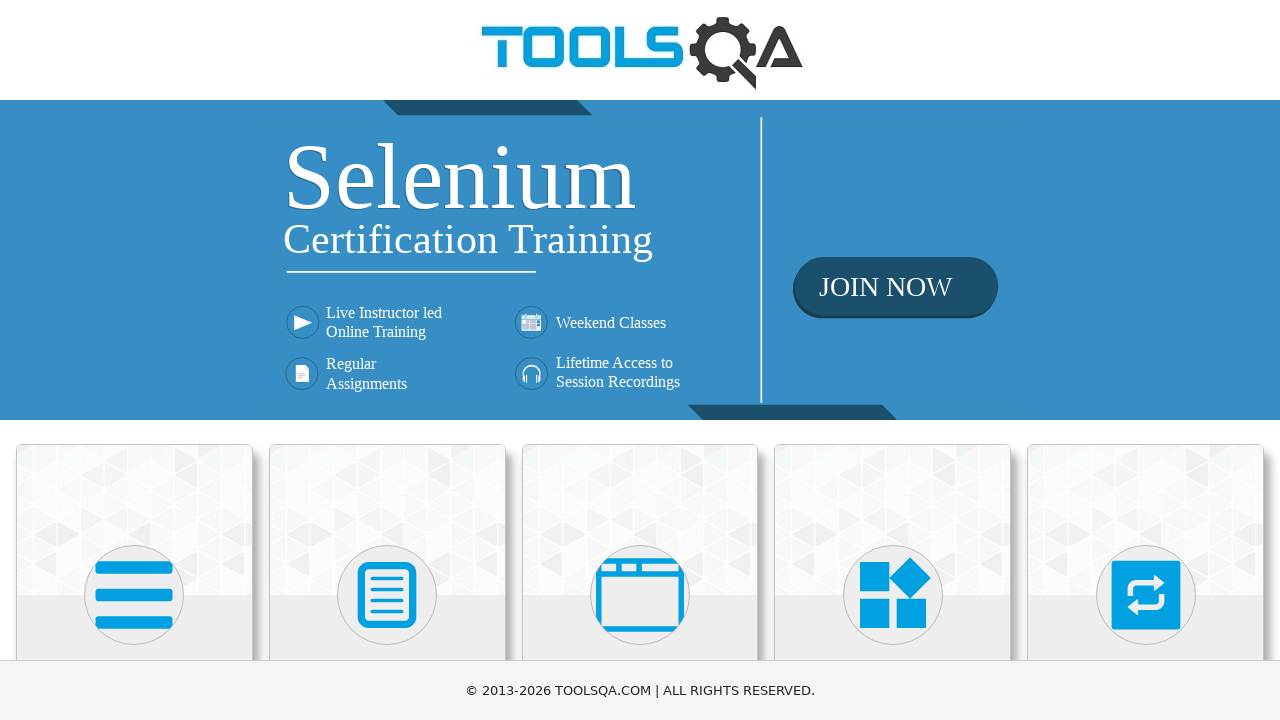

Navigated to DemoQA homepage
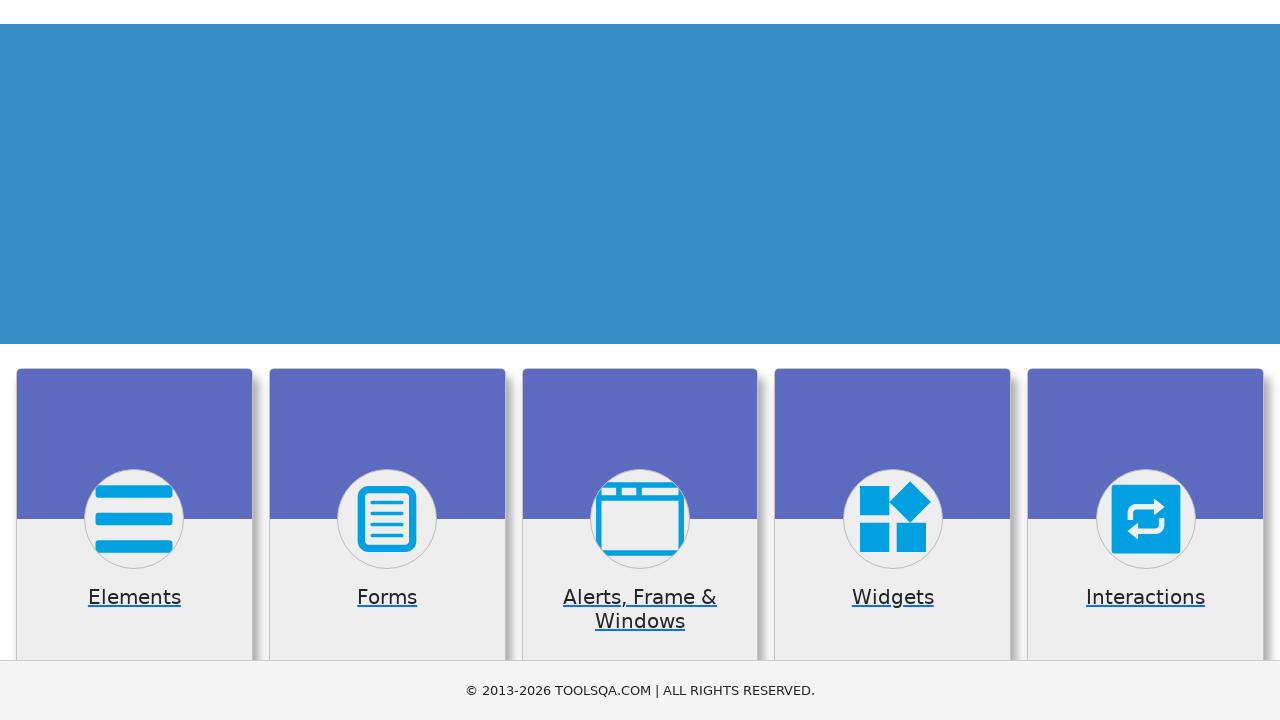

Page fully loaded (domcontentloaded state)
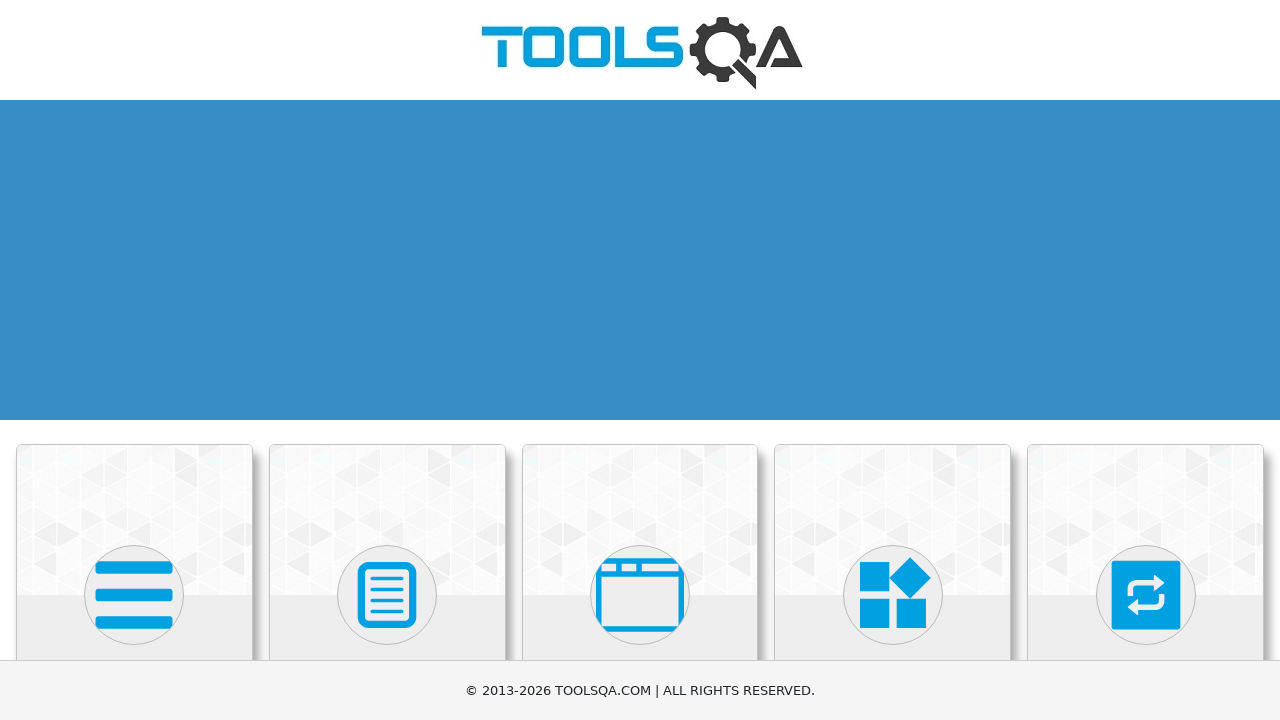

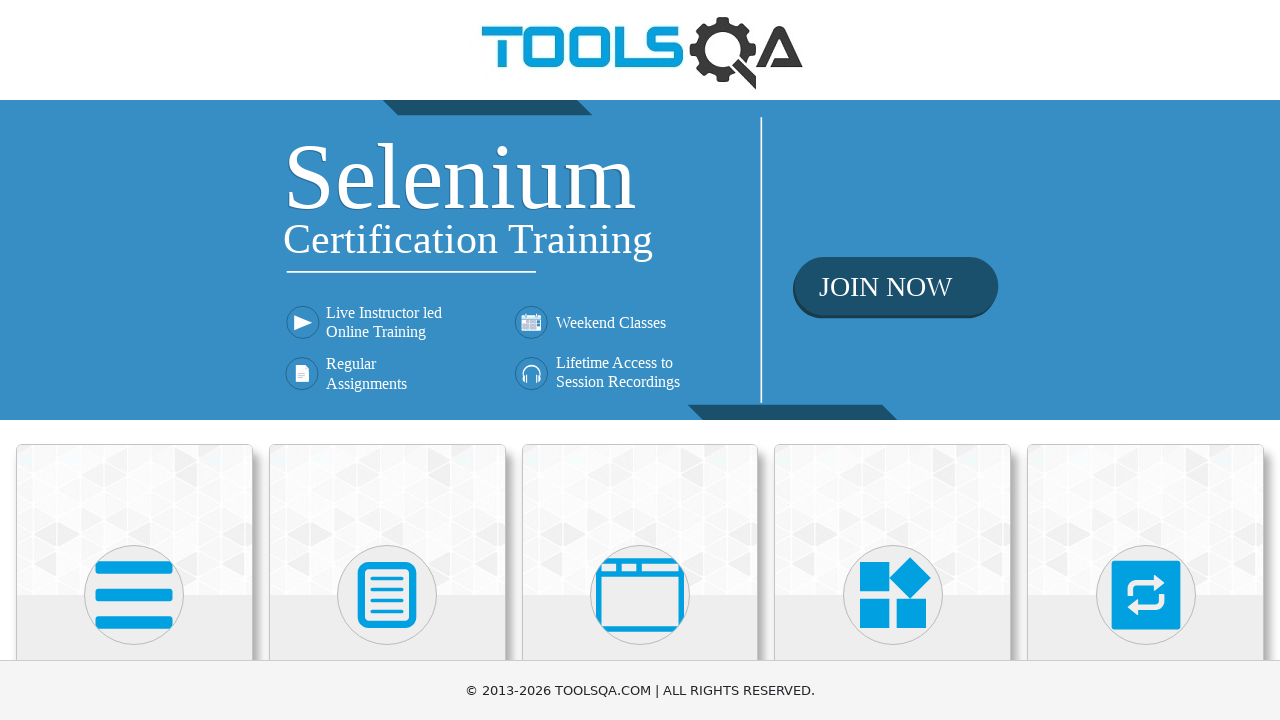